Tests entry ad modal functionality by waiting for the modal to appear and clicking to close it

Starting URL: https://the-internet.herokuapp.com/entry_ad

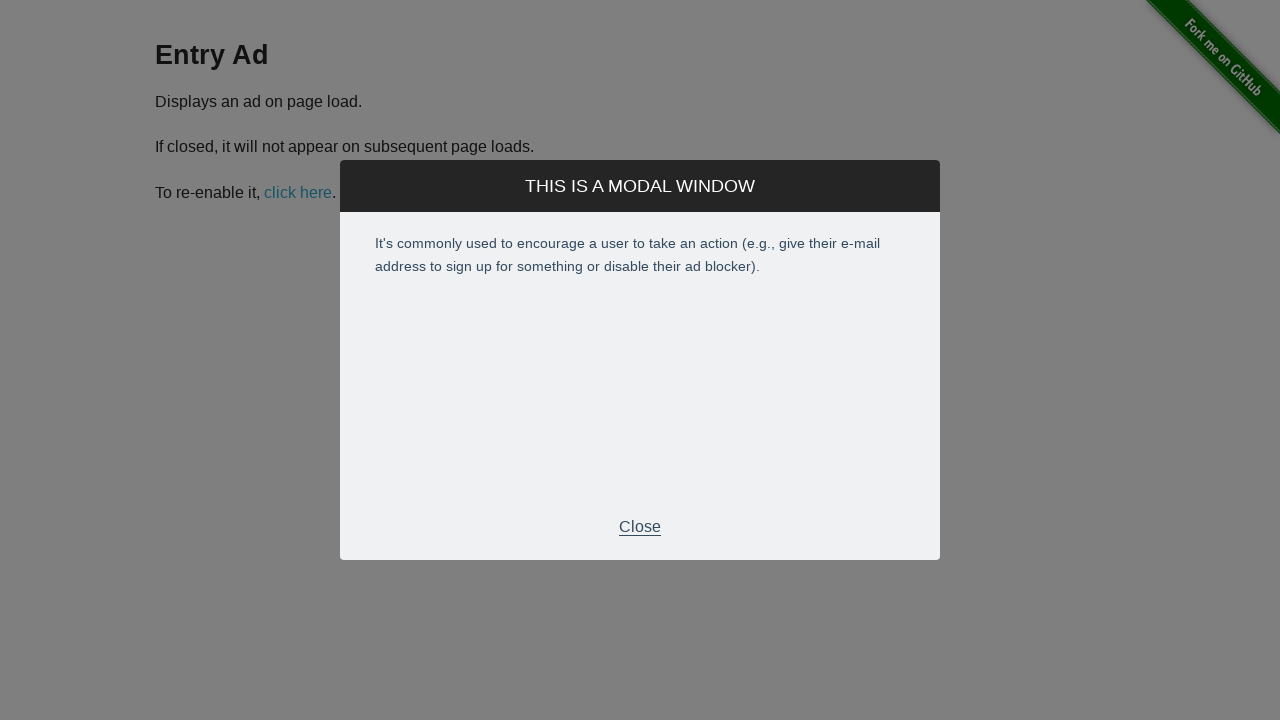

Entry ad modal appeared and became visible
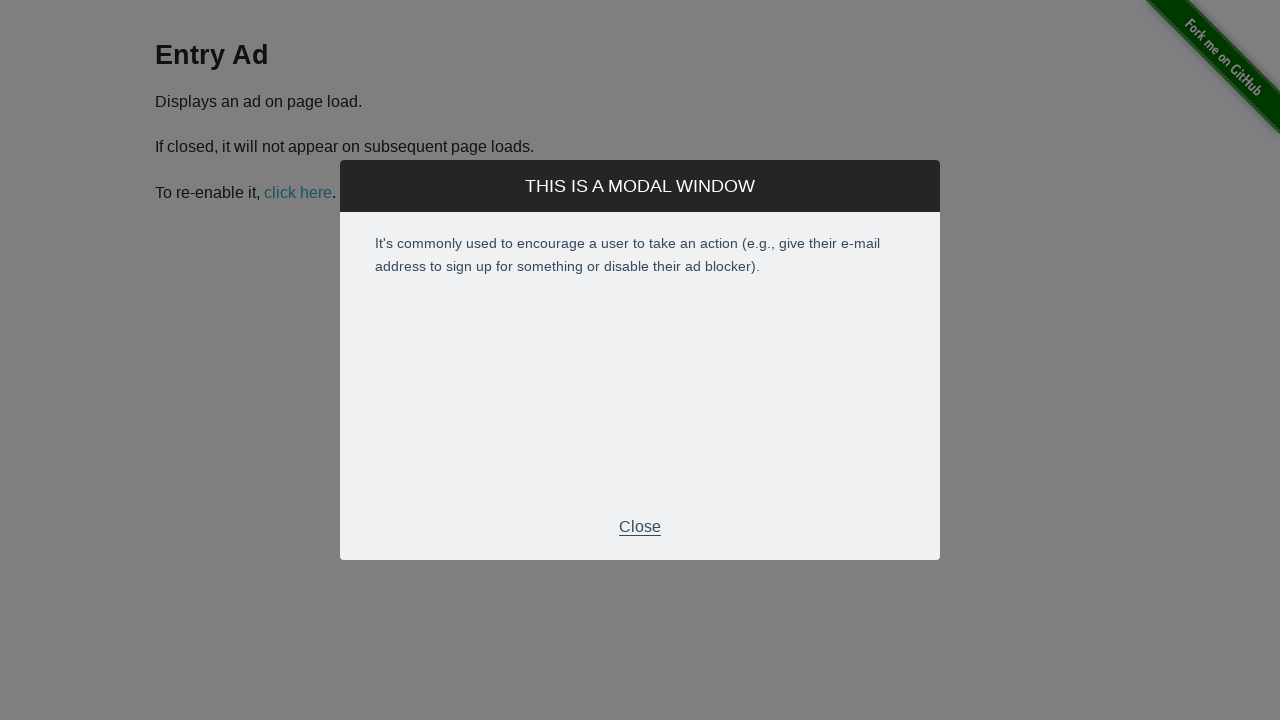

Clicked close button in modal footer at (640, 527) on xpath=//*[@class='modal-footer']/p
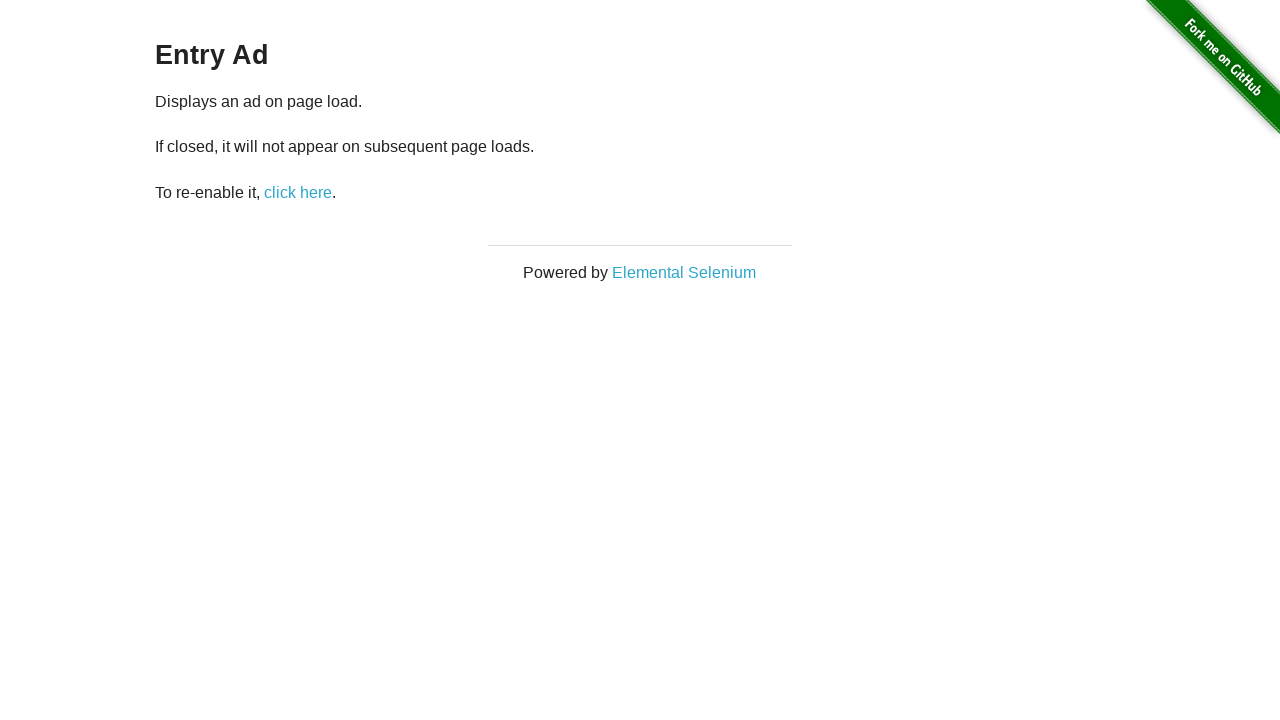

Checked if modal is still visible after close action
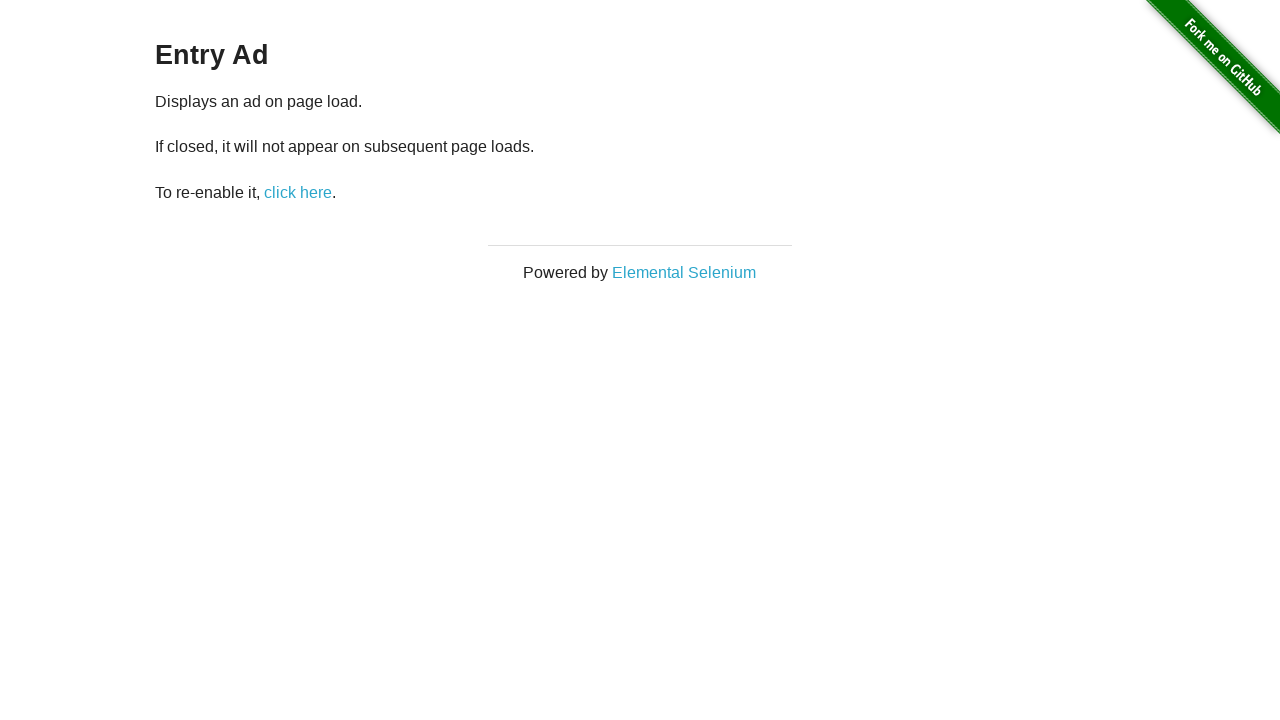

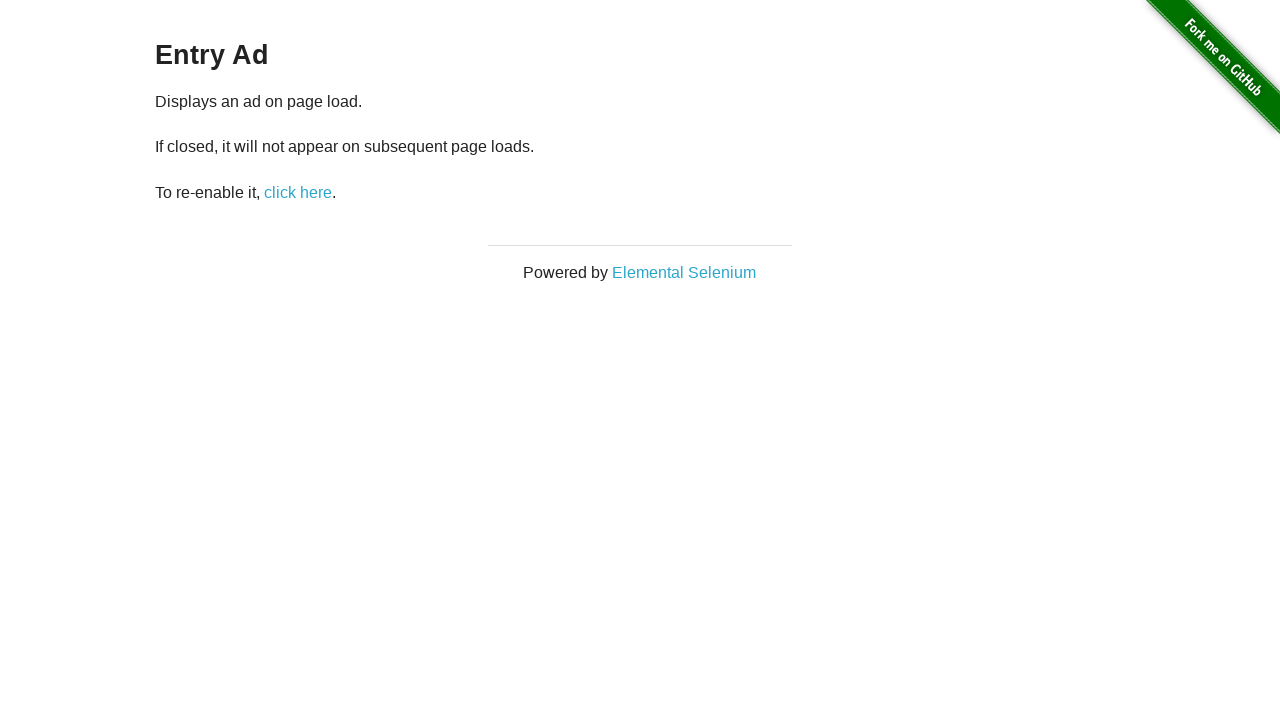